Selects Argentina in the country dropdown and verifies the region dropdown shows "Región" as default option

Starting URL: https://www.stg.openenglish.com/

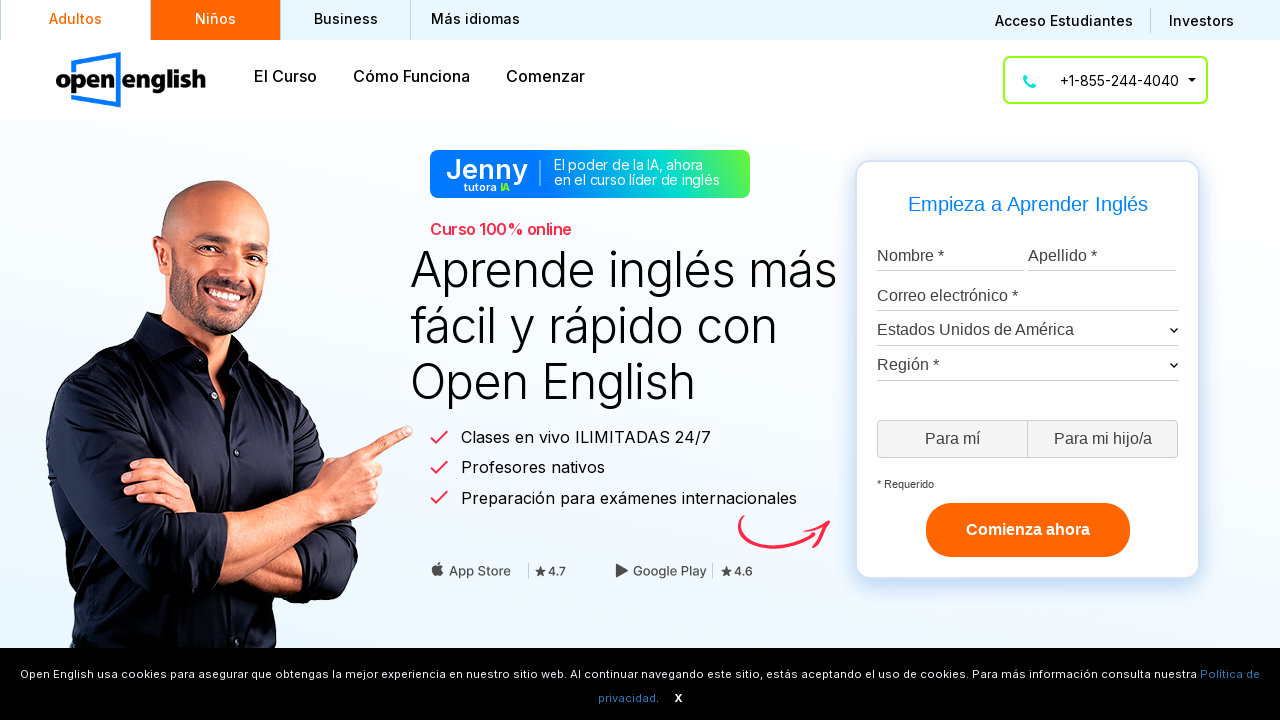

Selected Argentina in the country dropdown on #country-select
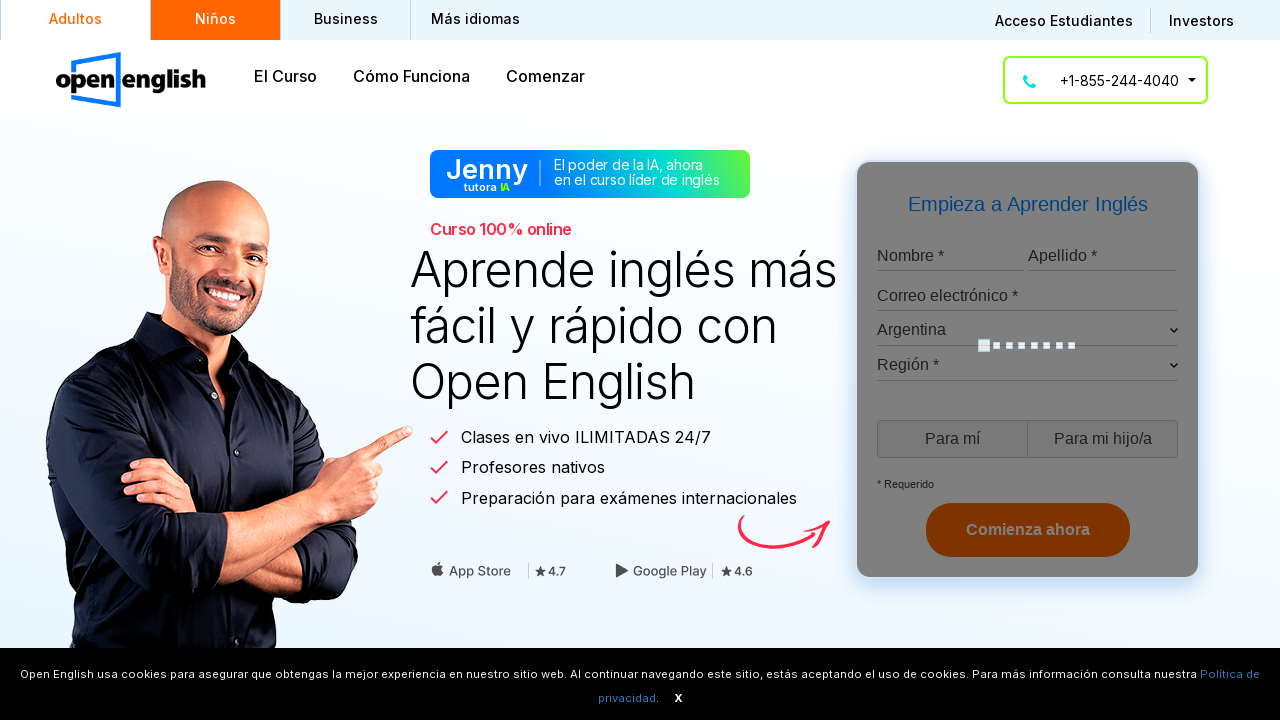

Located region dropdown element
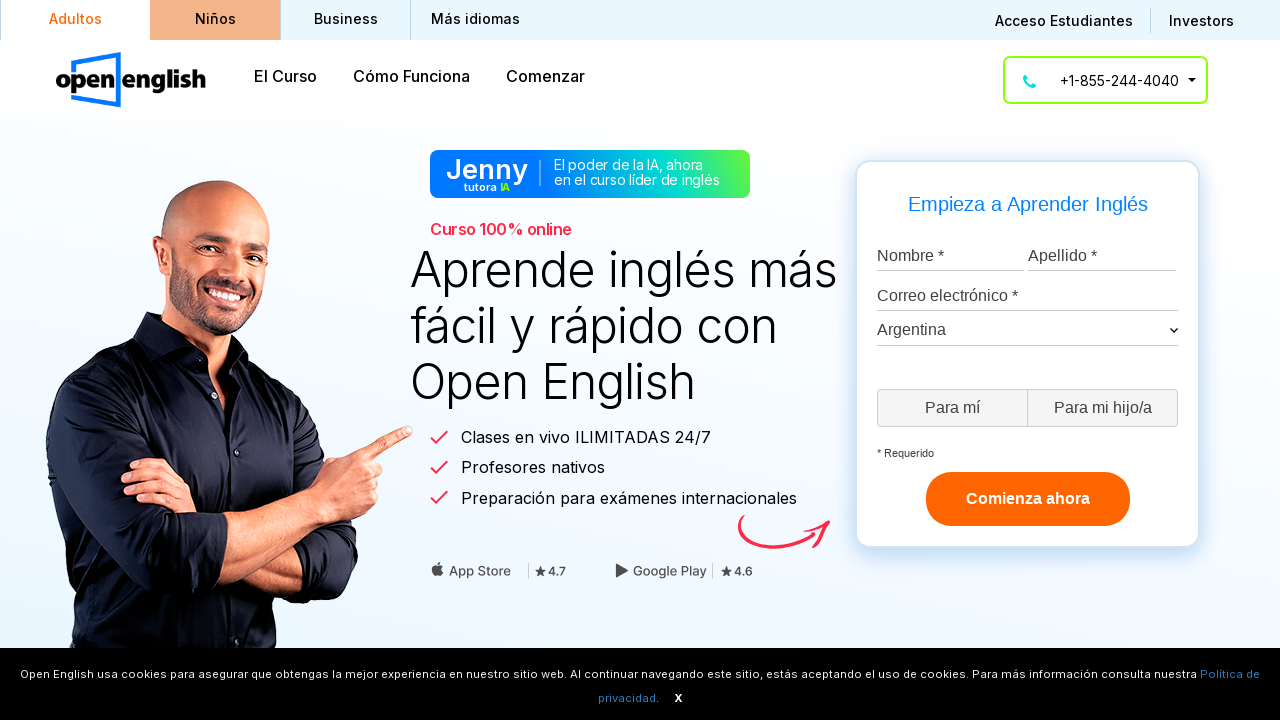

Region dropdown became available
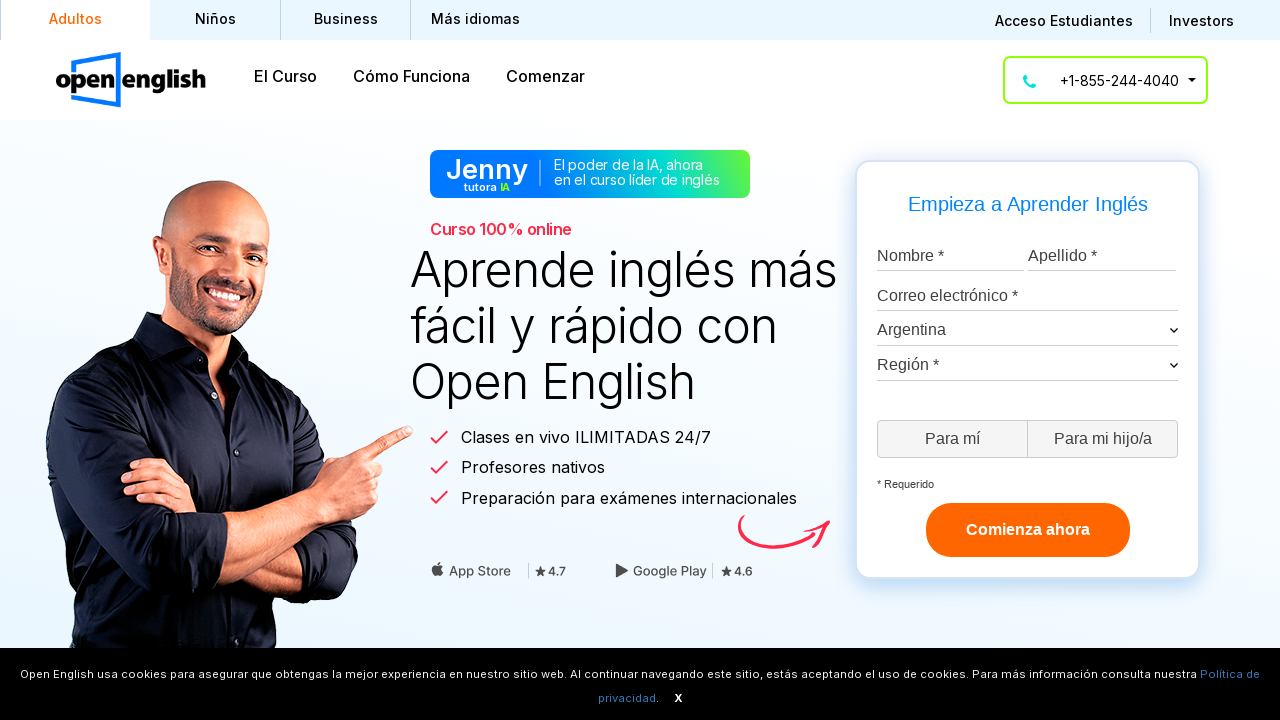

Retrieved selected region option text
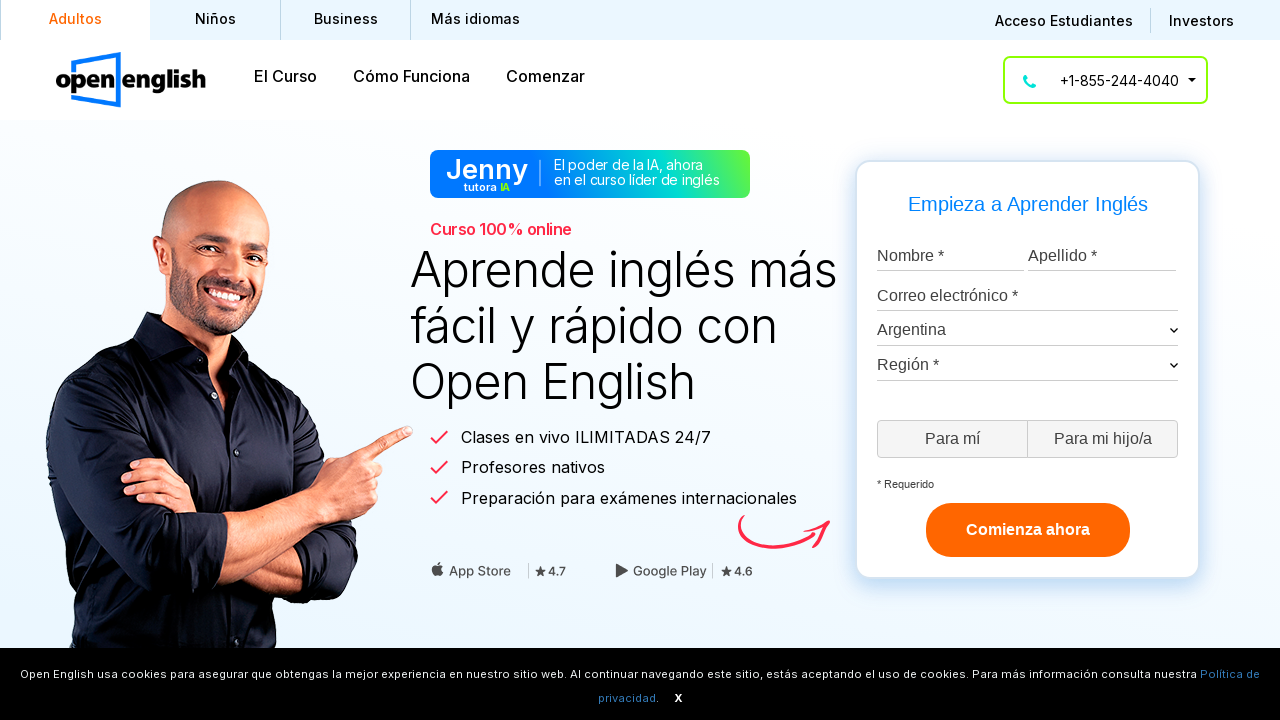

Verified that 'Región' is displayed as the default region option
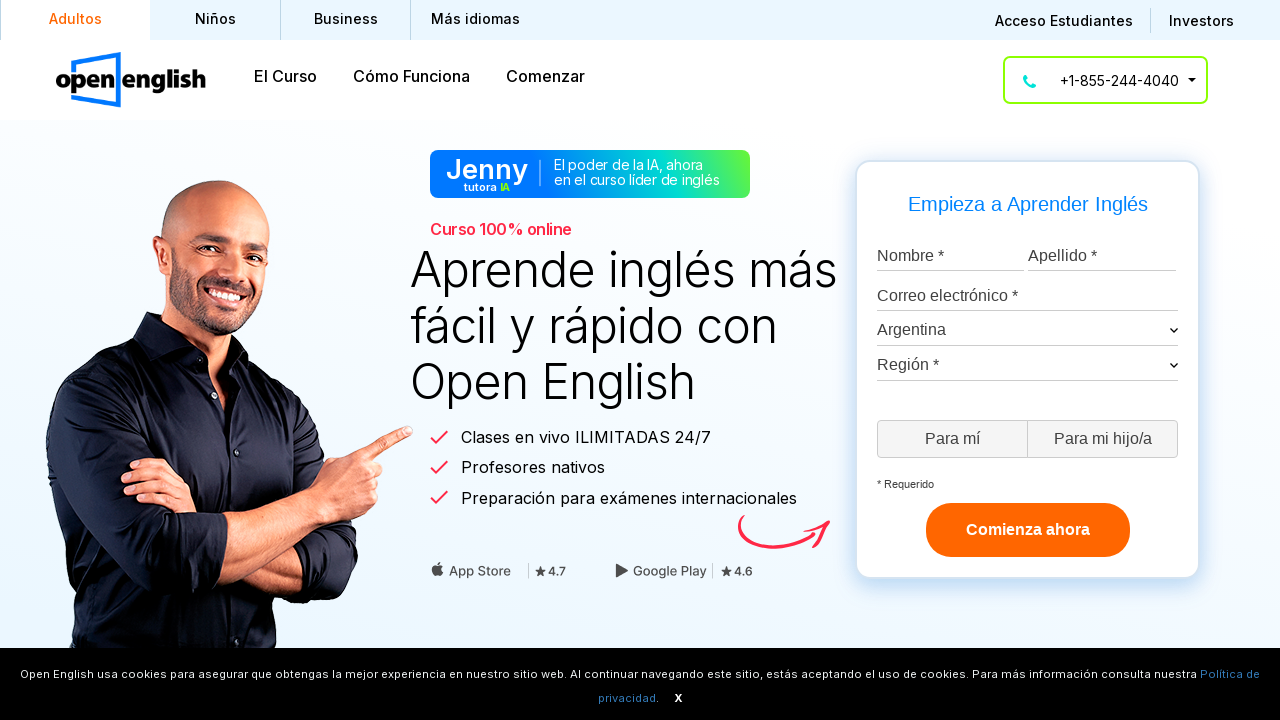

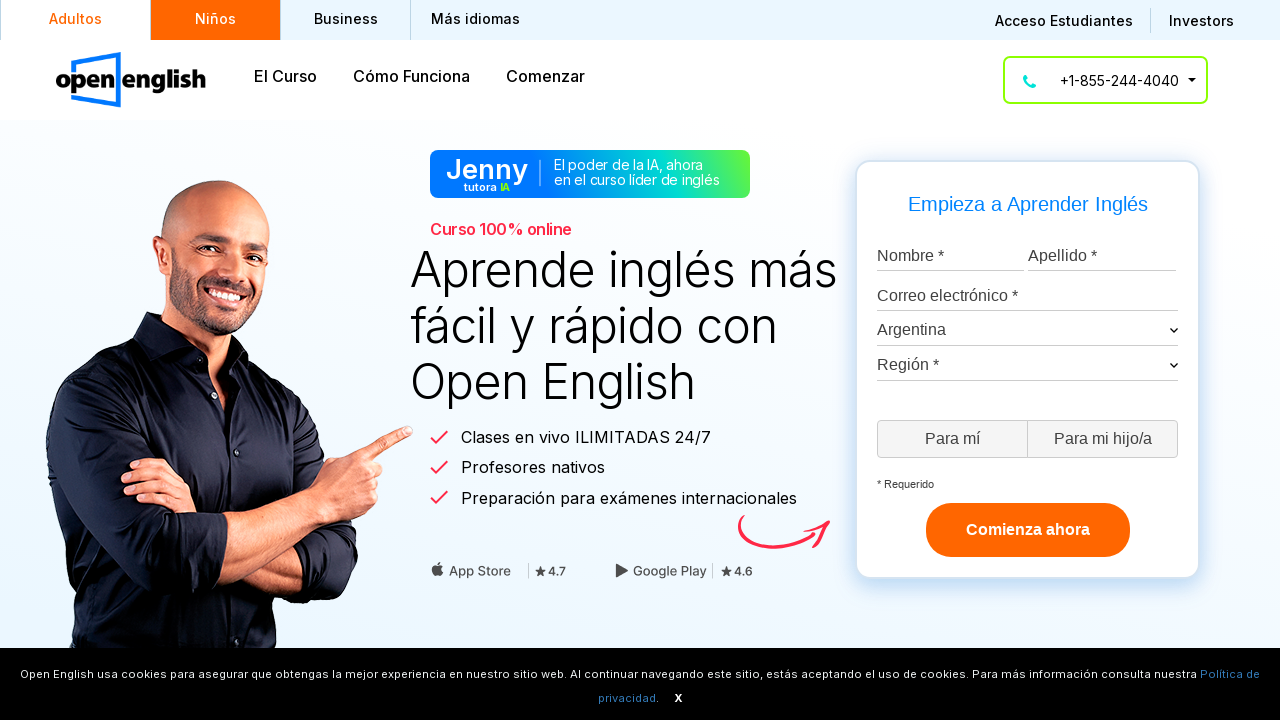